Navigates to a property listings page on PropTiger and waits for the property cards to load on the page.

Starting URL: https://www.proptiger.com/all-projects?cities=Mumbai

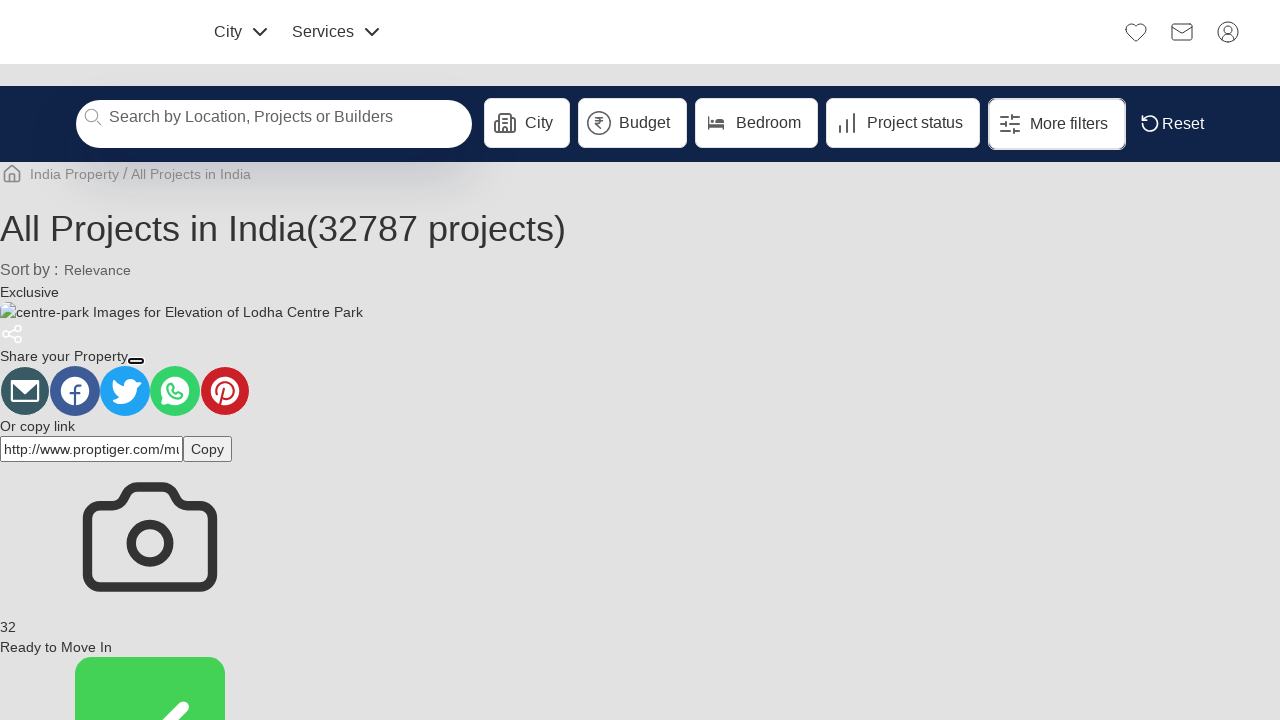

Navigated to PropTiger property listings page for Mumbai
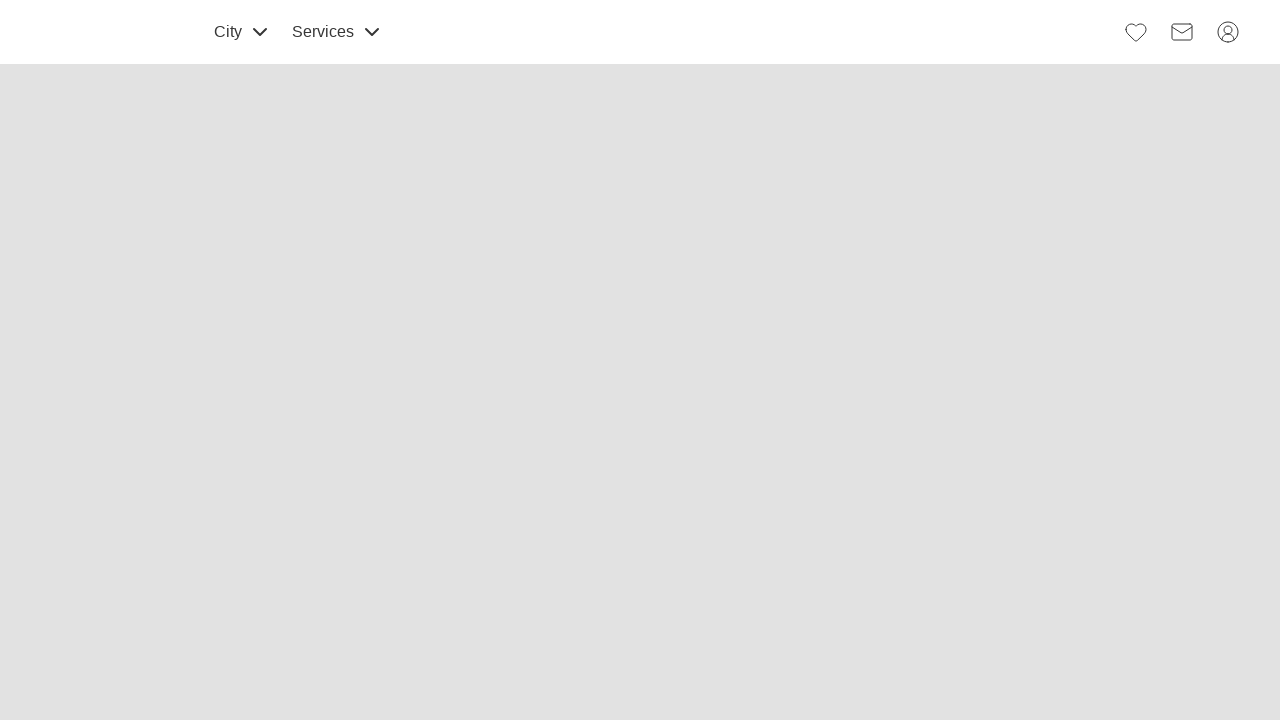

Property cards loaded successfully
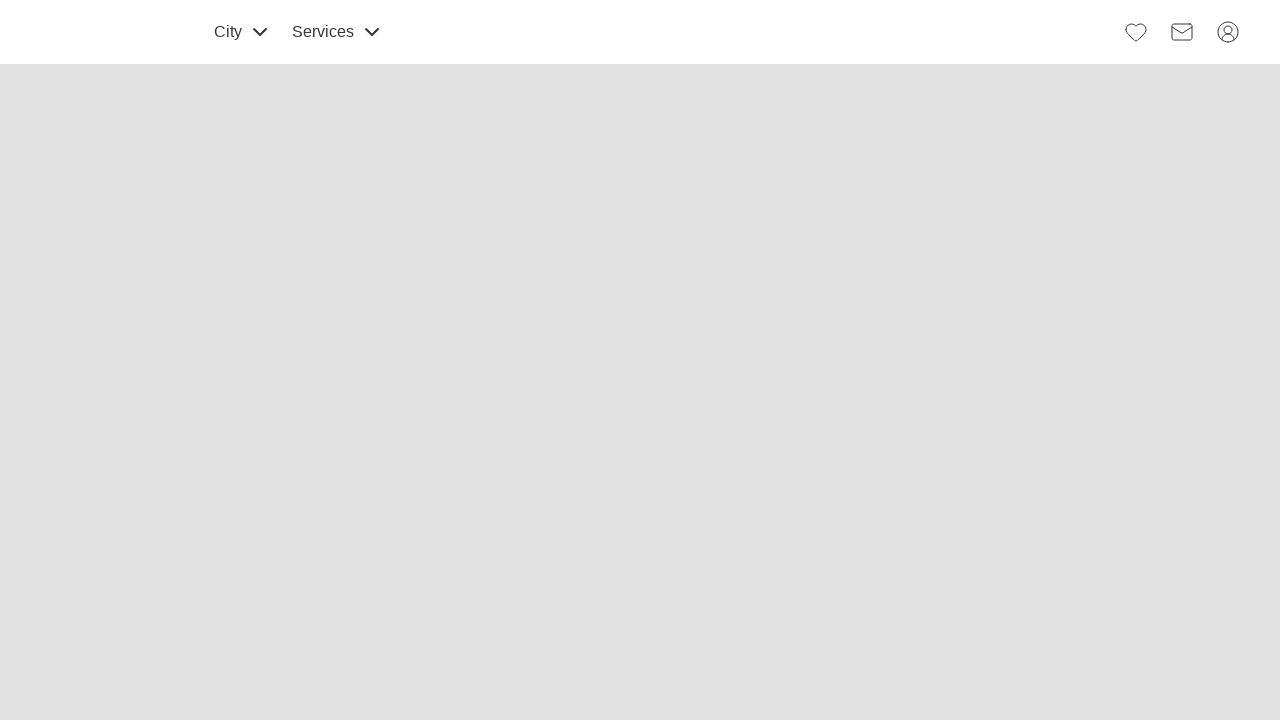

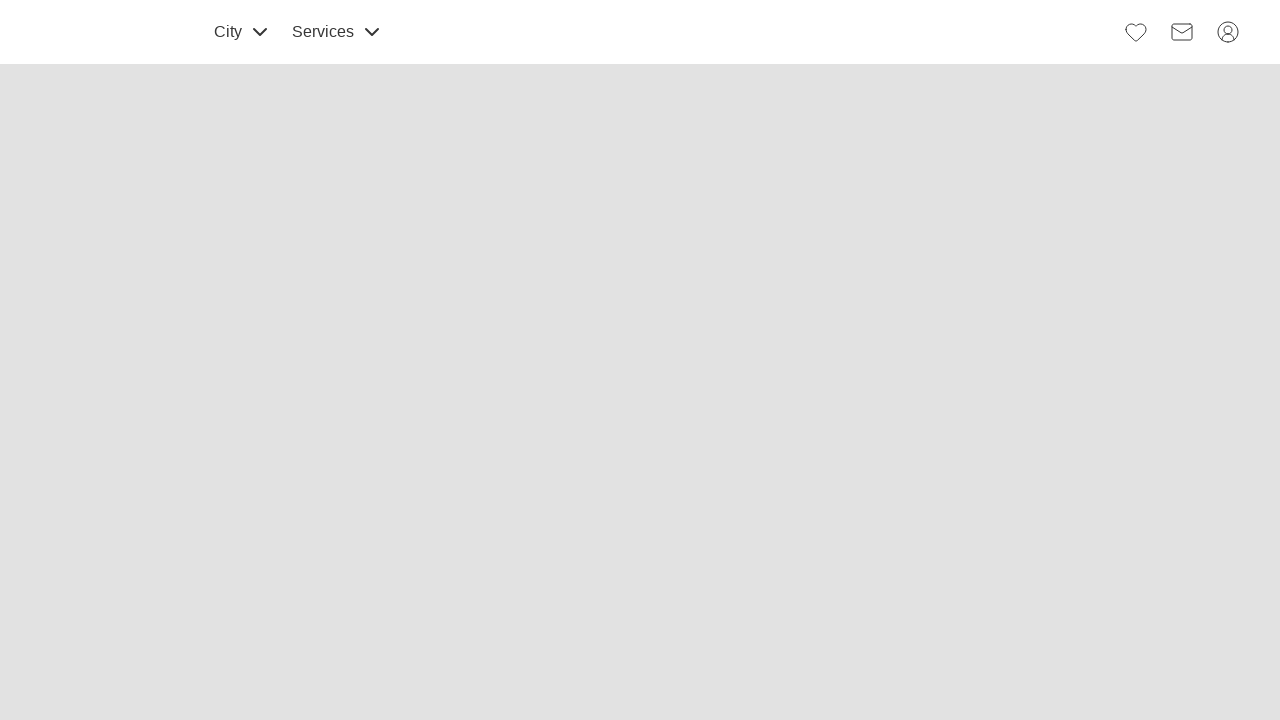